Tests checkbox functionality by checking, unchecking, and selecting multiple checkboxes

Starting URL: https://rahulshettyacademy.com/AutomationPractice/

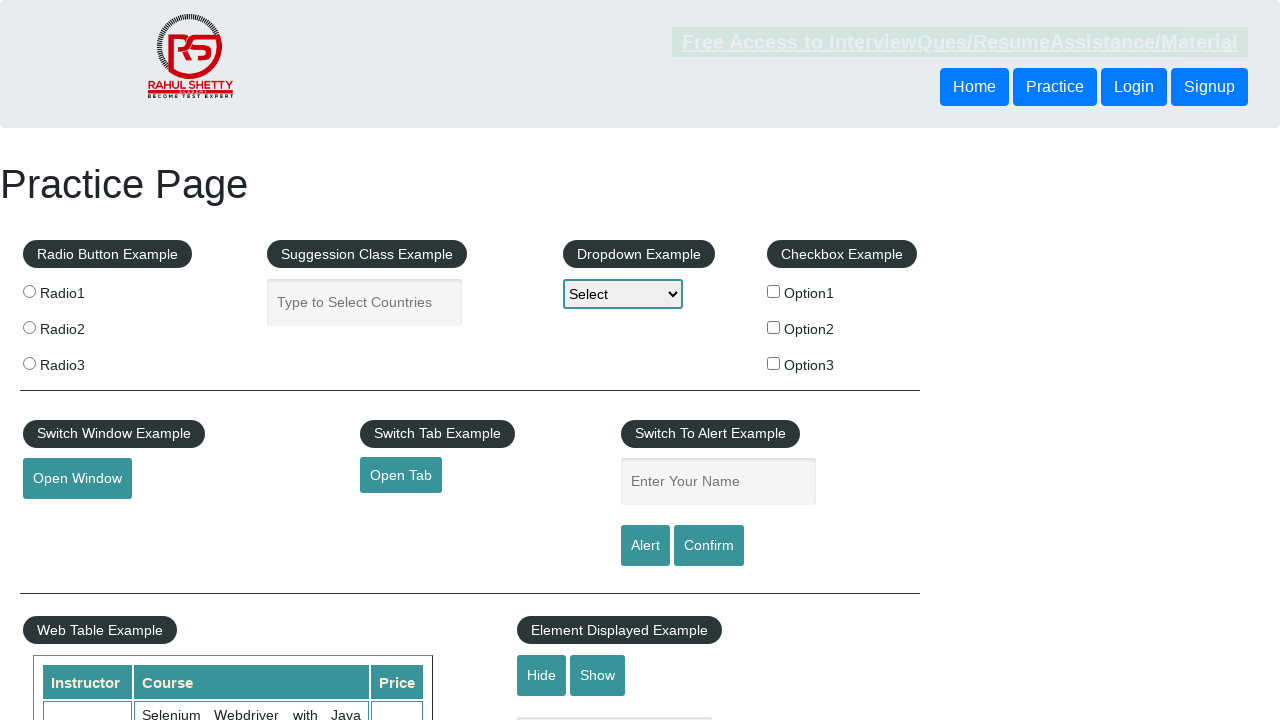

Checked checkbox option1 at (774, 291) on #checkBoxOption1
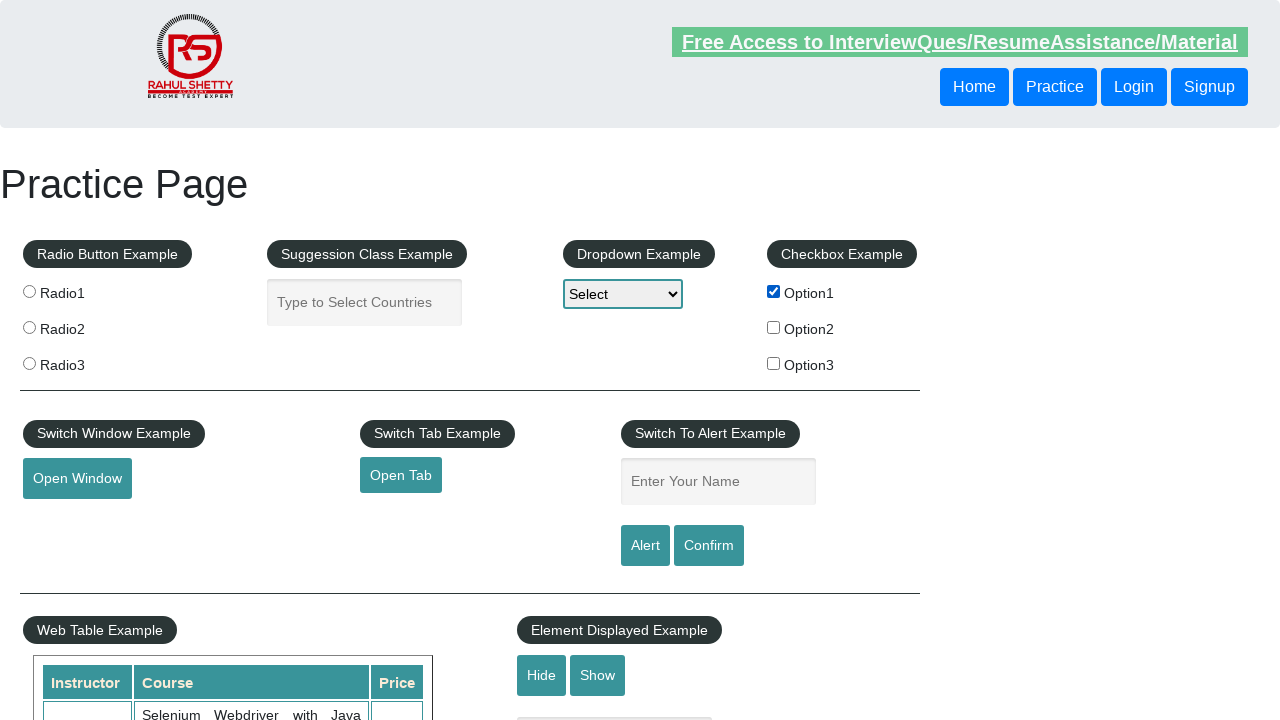

Verified checkbox option1 is checked
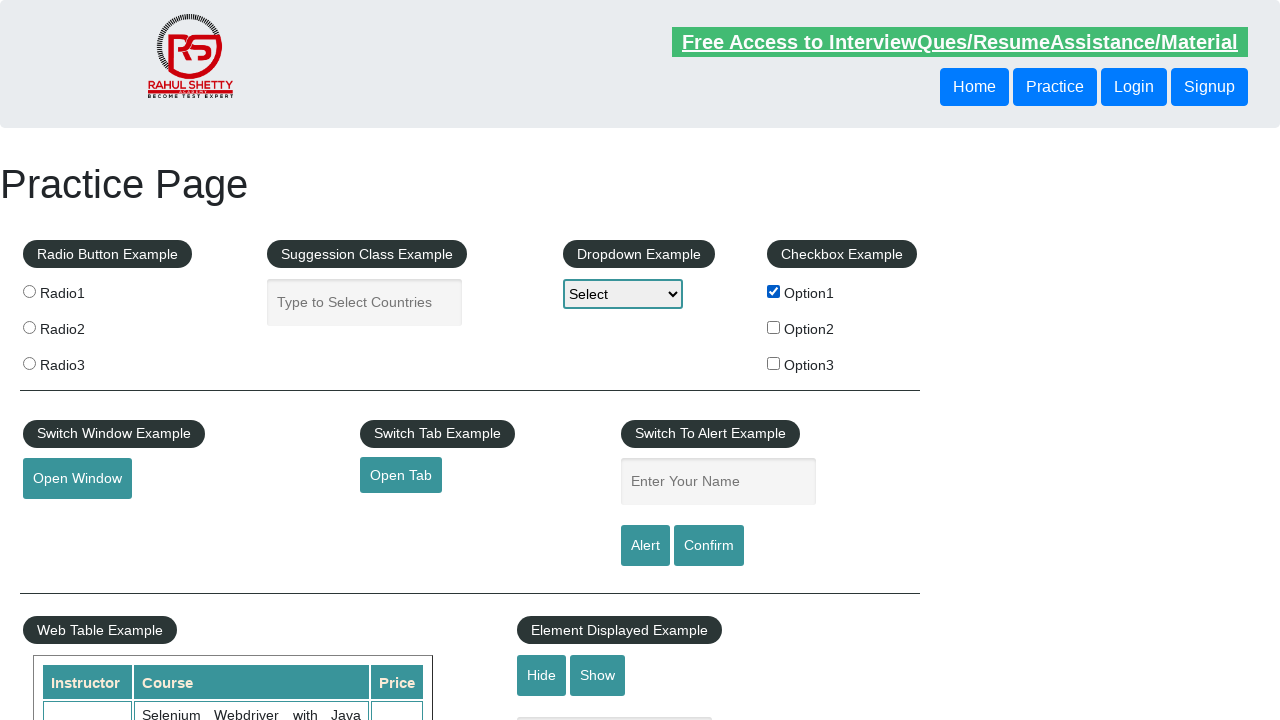

Unchecked checkbox option1 at (774, 291) on #checkBoxOption1
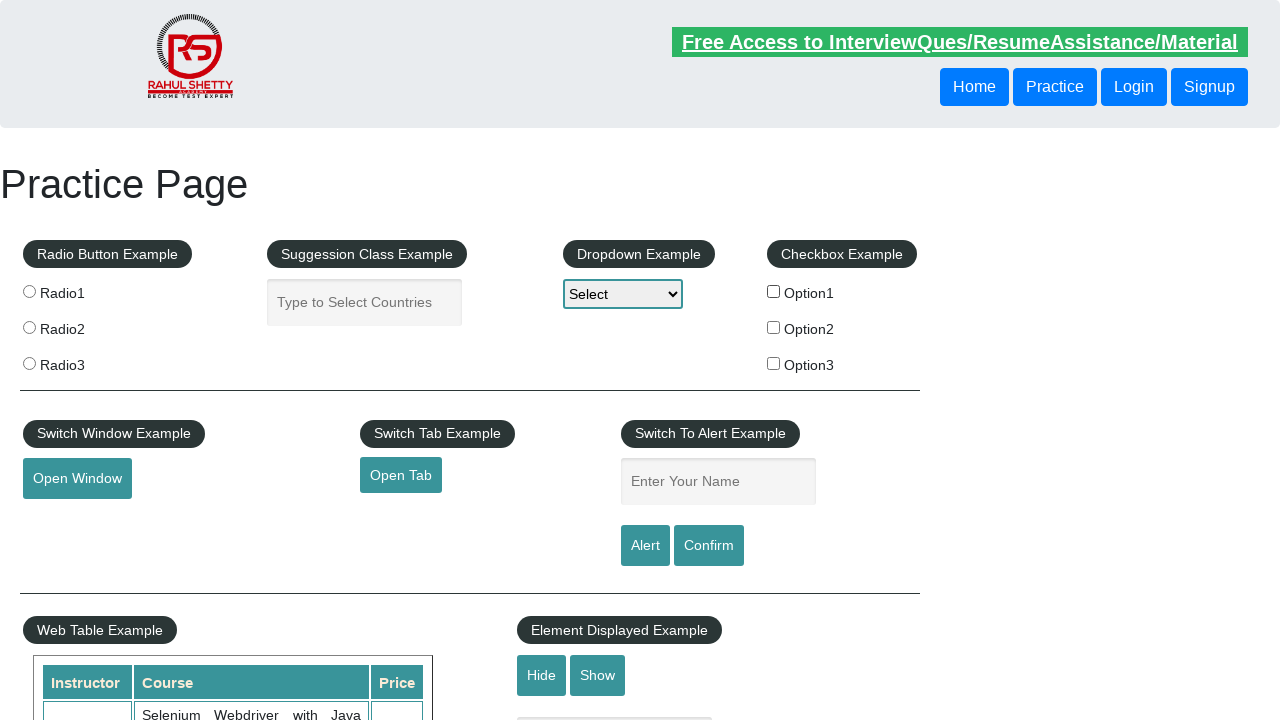

Verified checkbox option1 is unchecked
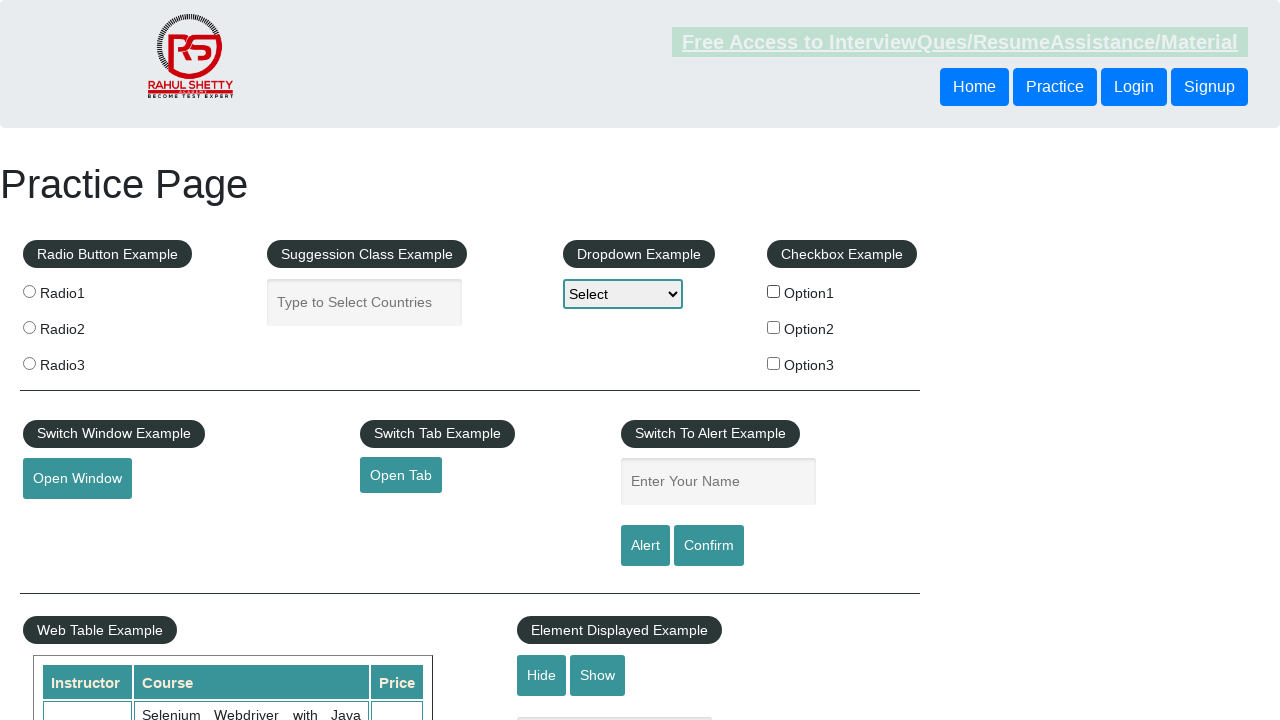

Checked checkbox option2 at (774, 327) on input[type="checkbox"][value="option2"]
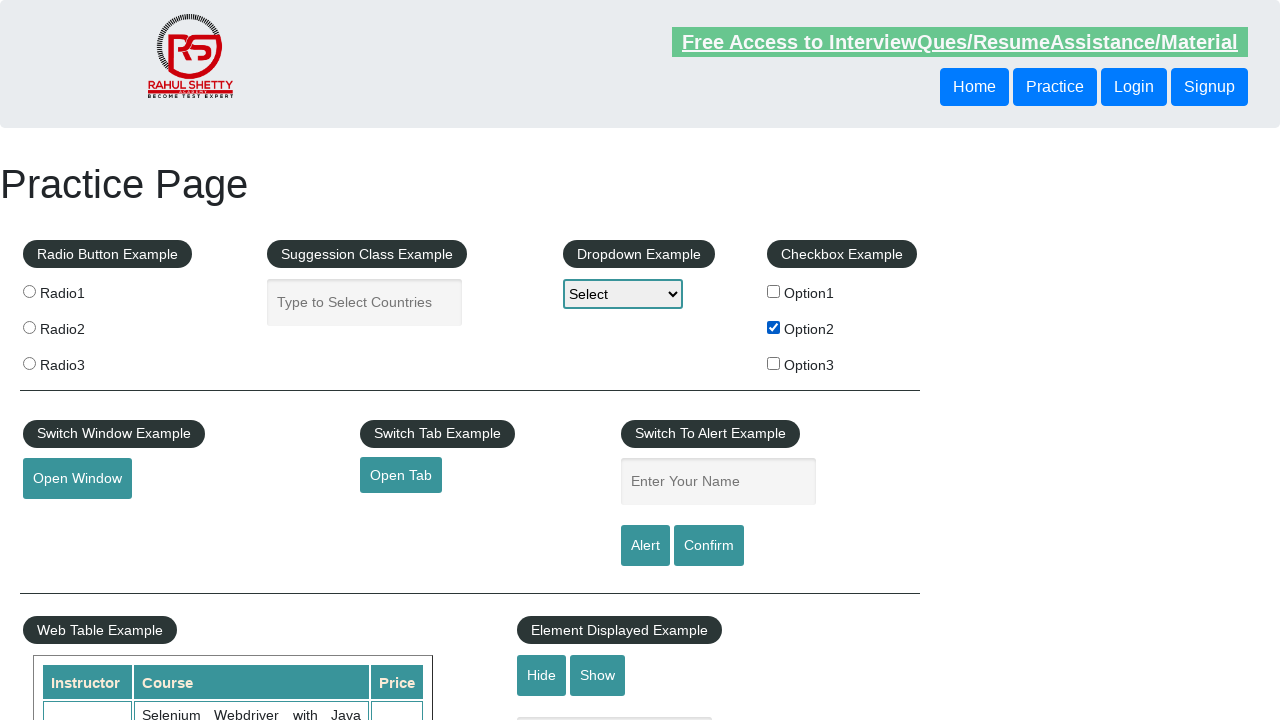

Checked checkbox option3 at (774, 363) on input[type="checkbox"][value="option3"]
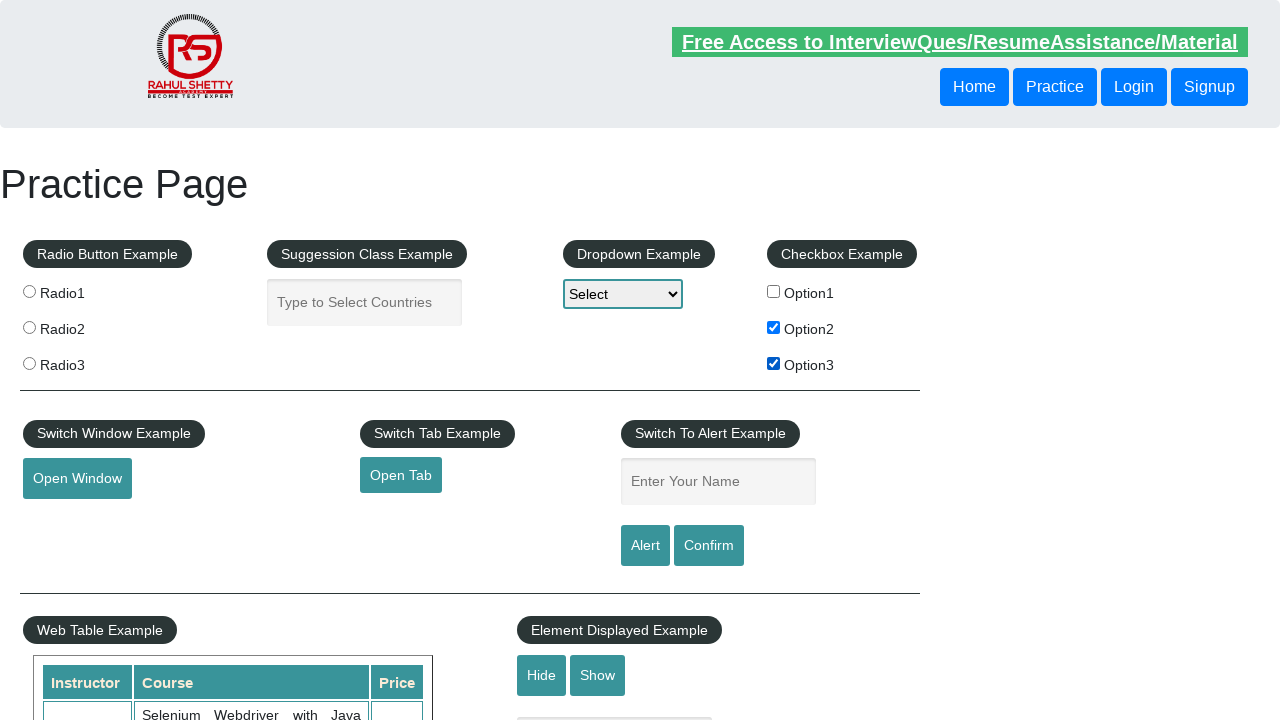

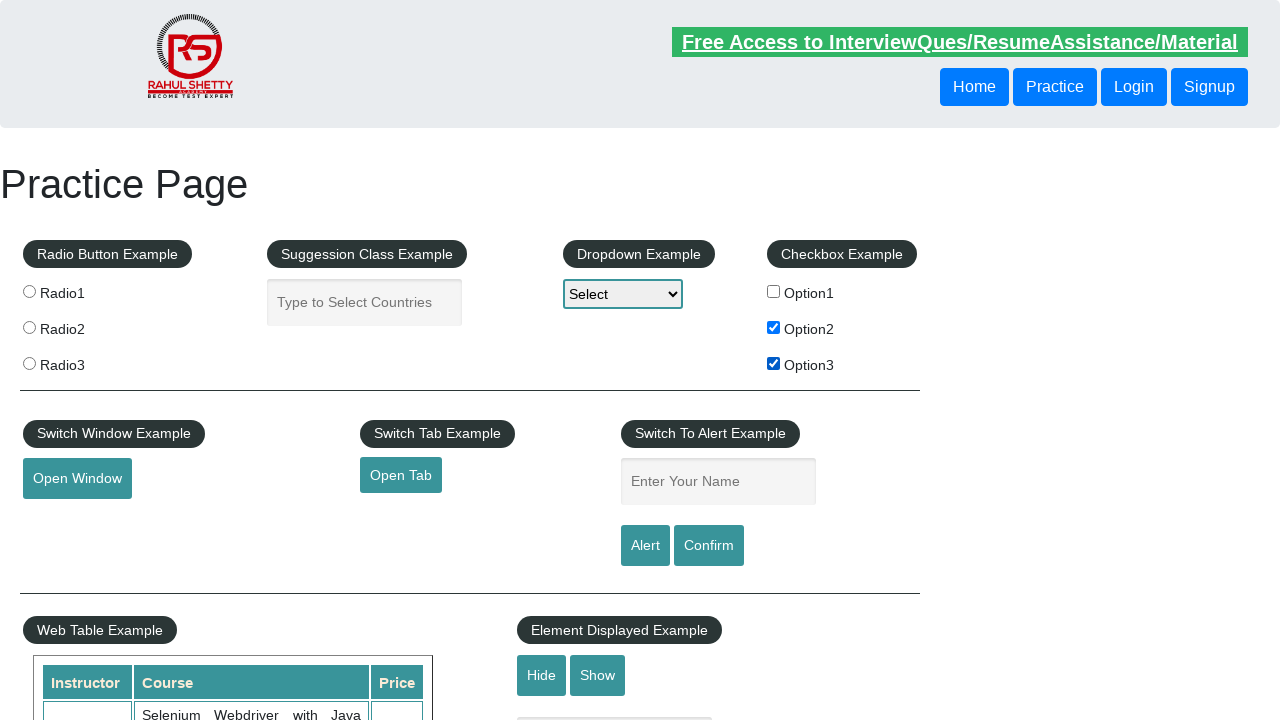